Tests radio button functionality by finding radio buttons on the page and clicking specific options (Cheese and Beer)

Starting URL: https://echoecho.com/htmlforms10.htm

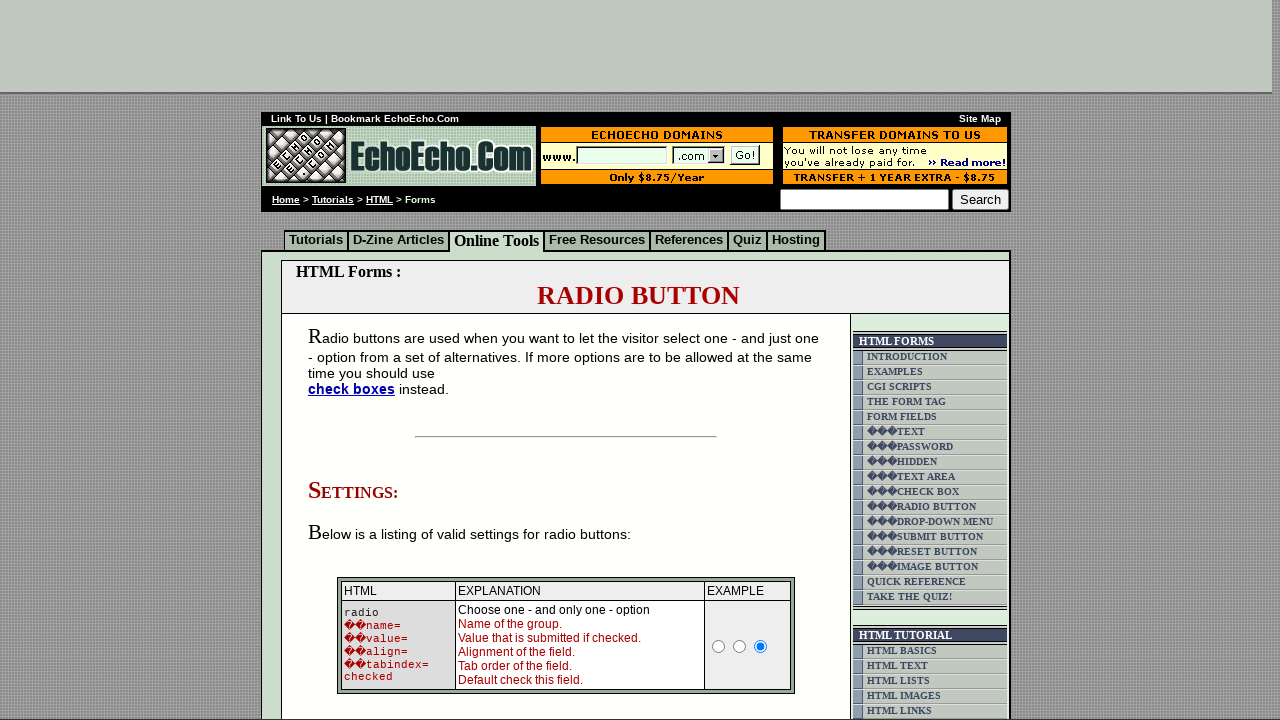

Waited for radio buttons to be present on the page
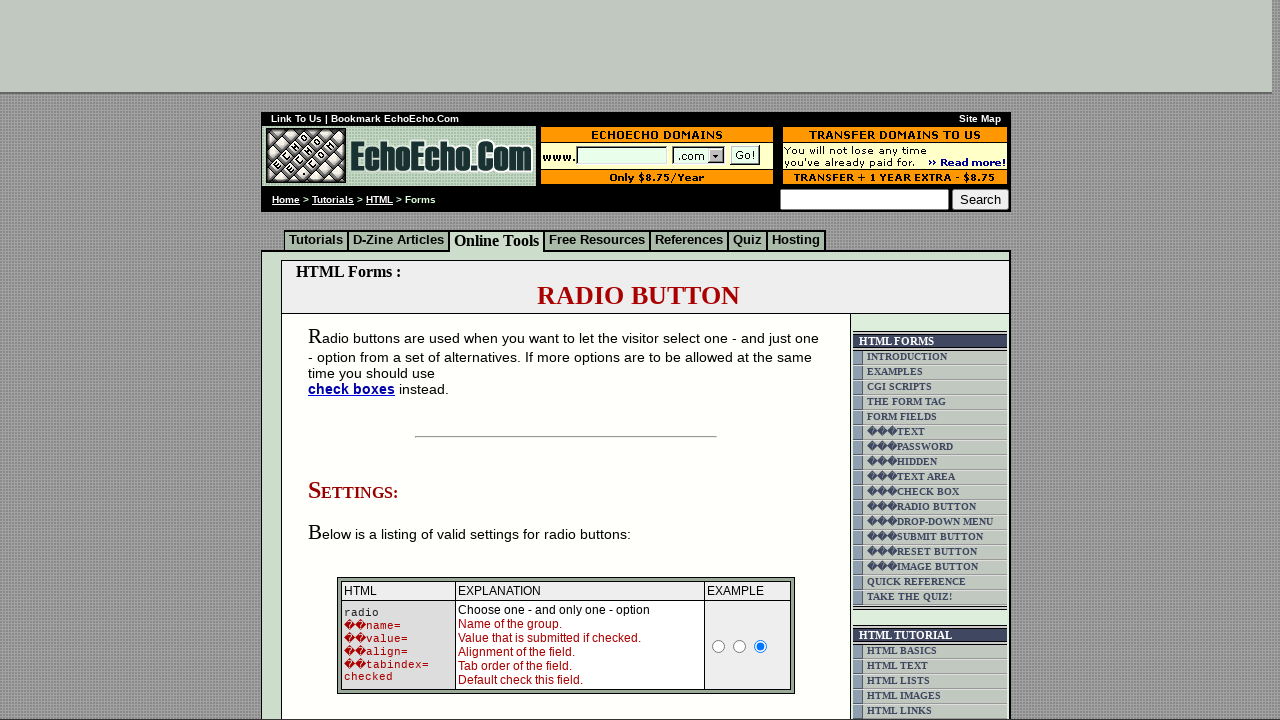

Located all radio buttons in the second table5 cell
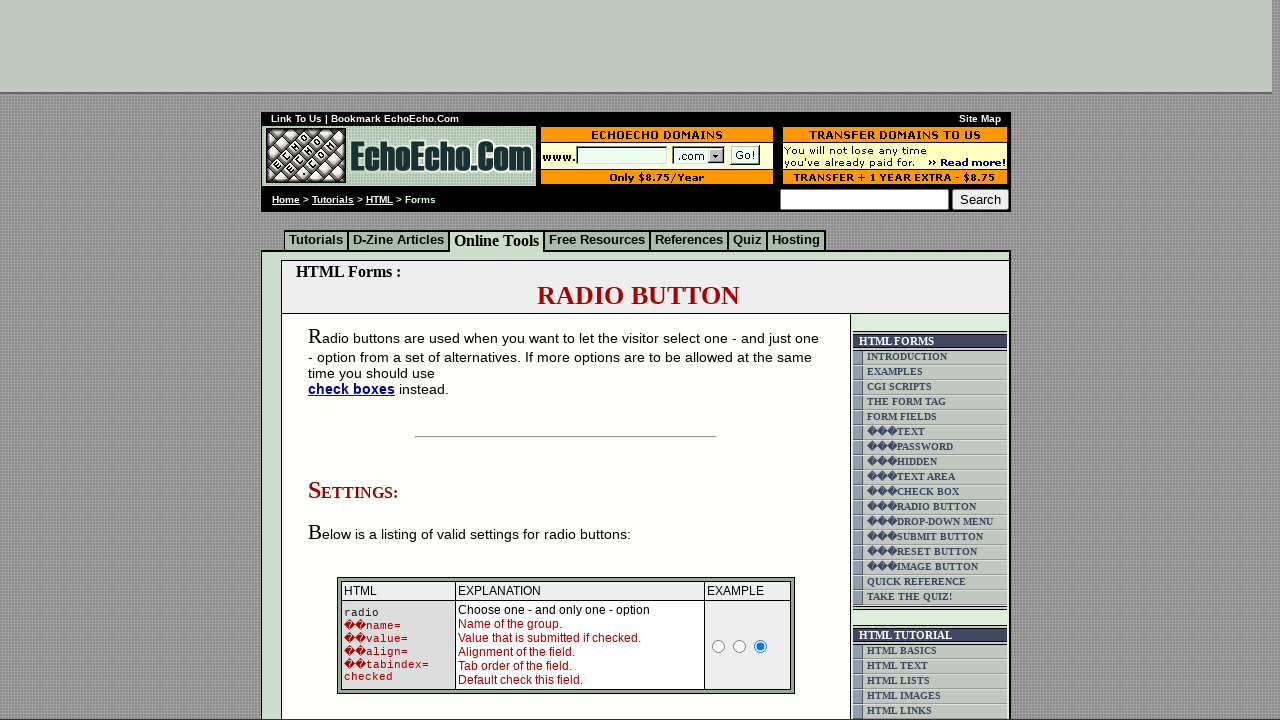

Clicked radio button with value 'Cheese' at (356, 360) on xpath=(//td[@class='table5'])[2]/input >> nth=2
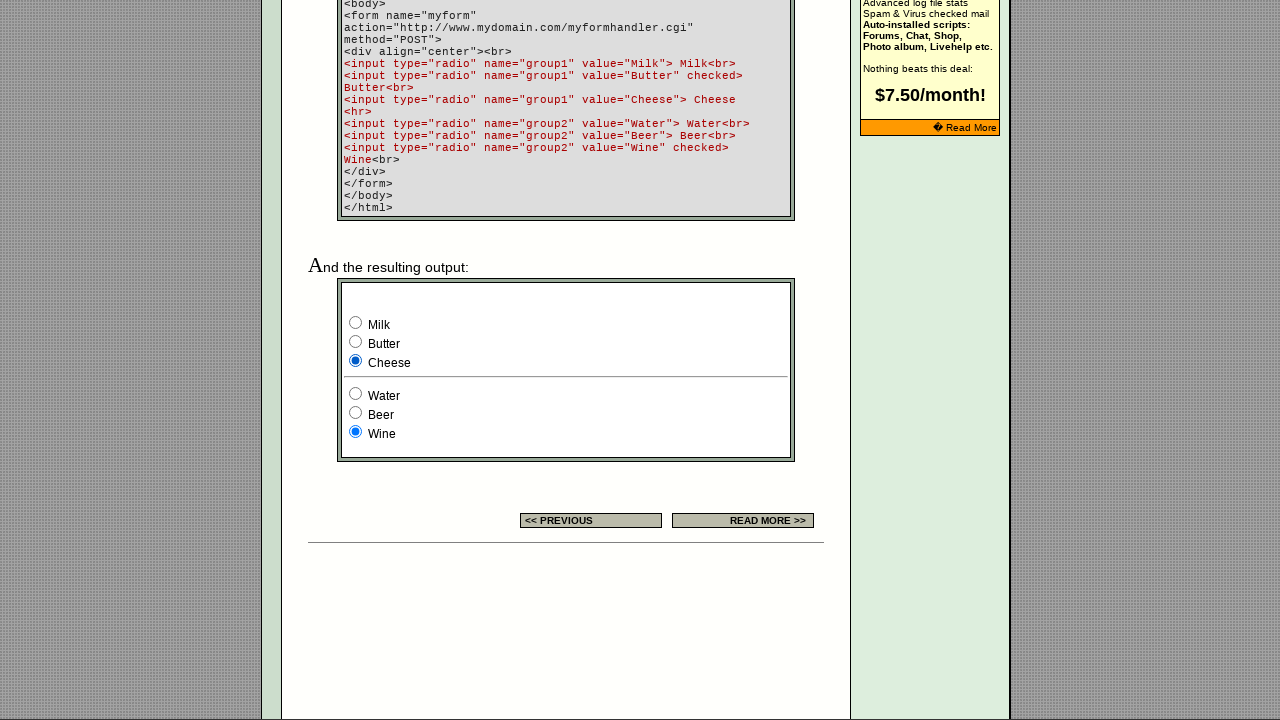

Clicked radio button with value 'Beer' at (356, 412) on xpath=(//td[@class='table5'])[2]/input >> nth=4
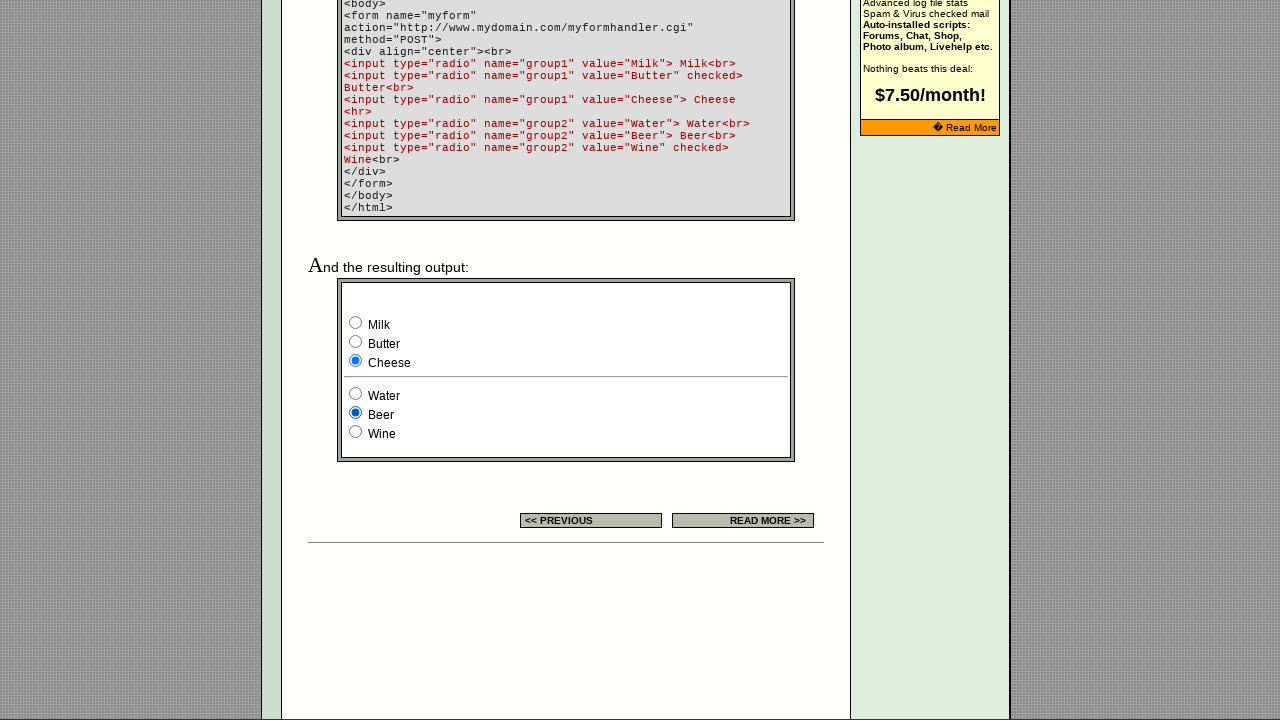

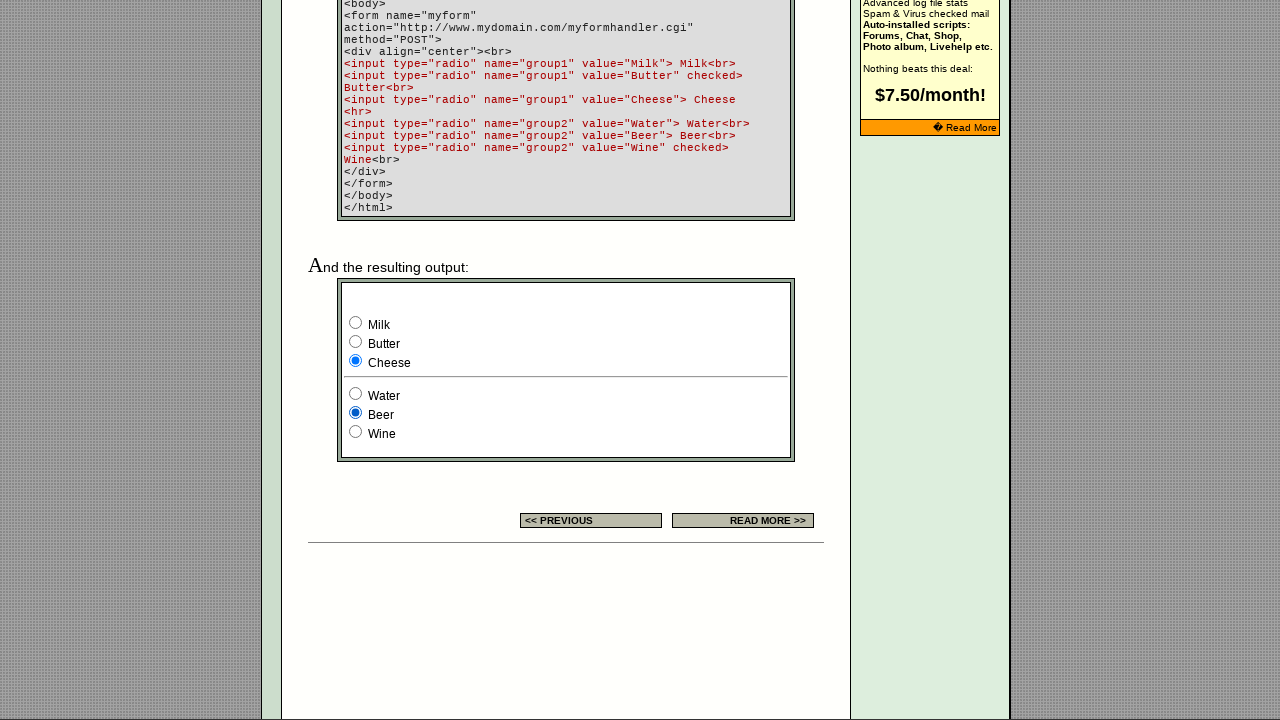